Verifies that none of the elements with class "test" contain the number 190 in their text content

Starting URL: https://kristinek.github.io/site/examples/locators

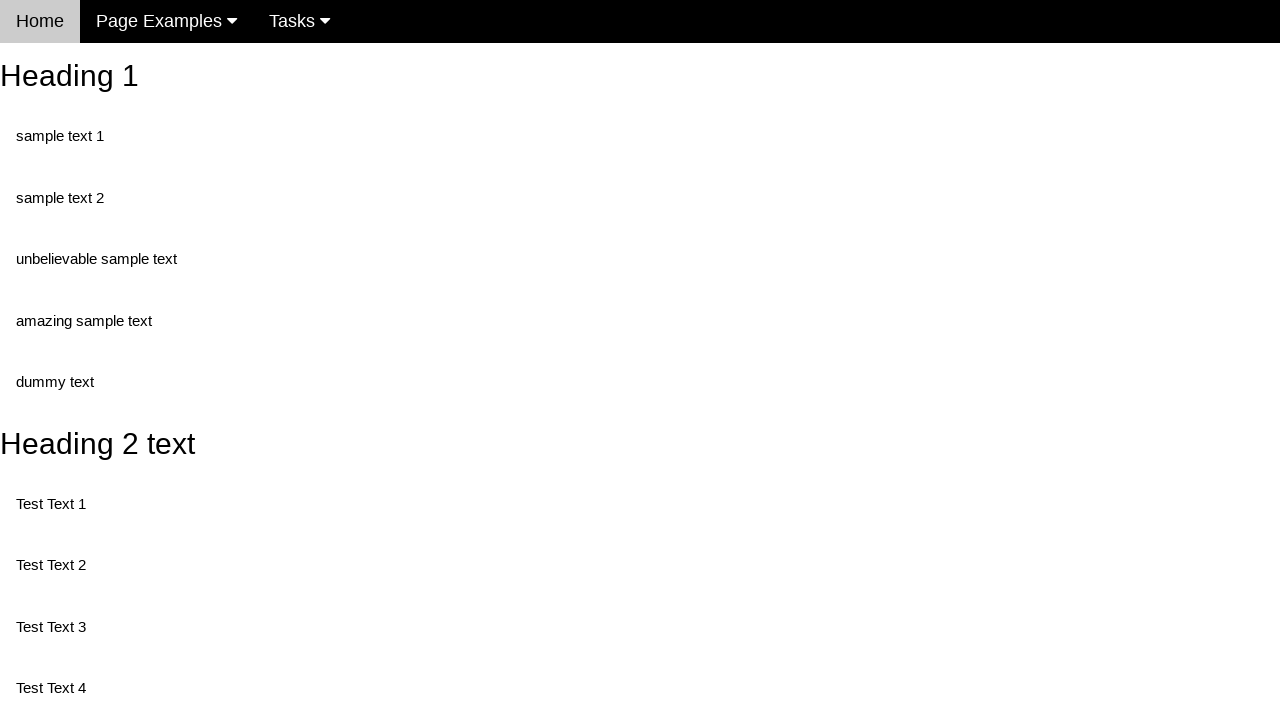

Navigated to locators example page
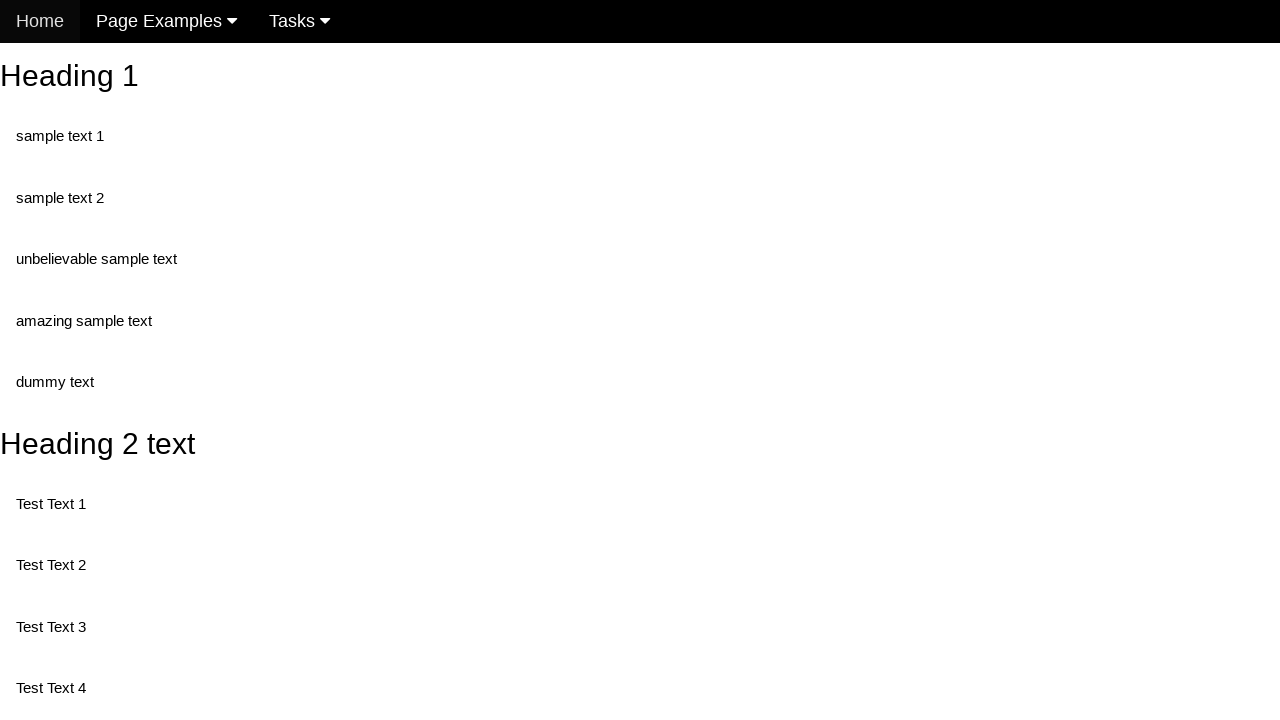

Located all elements with class 'test'
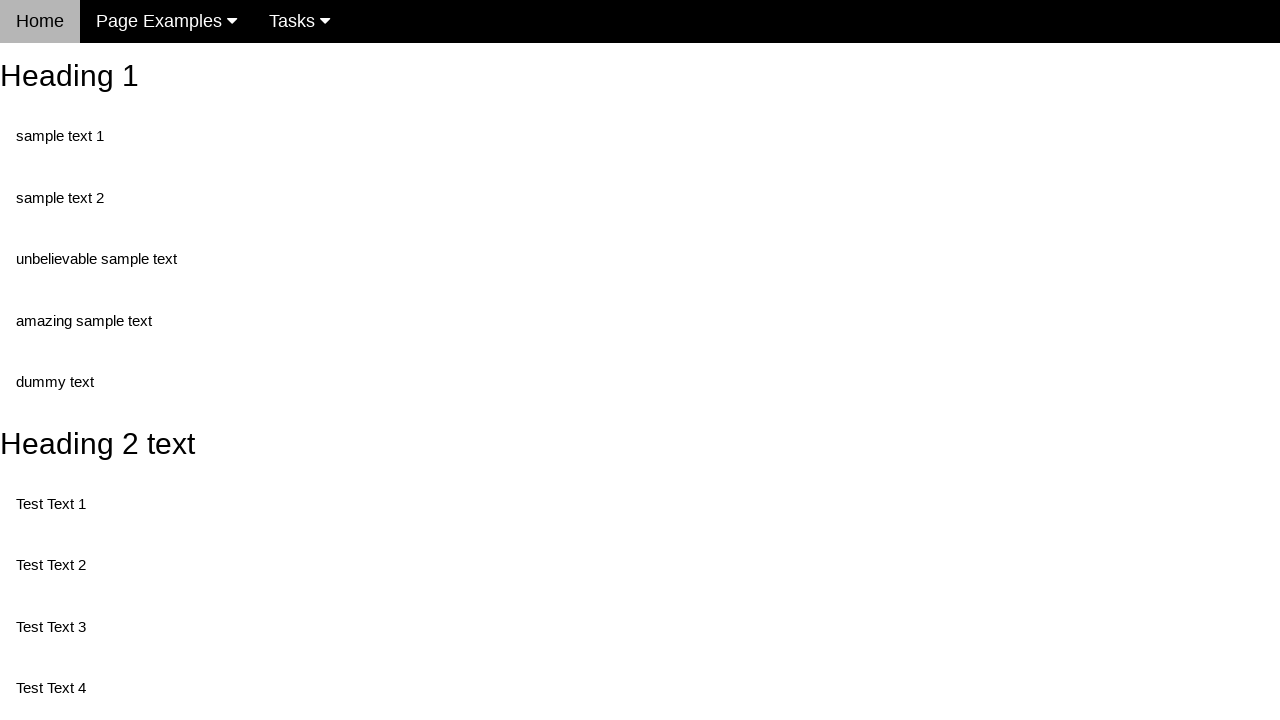

Retrieved text content from element: 'Test Text 1'
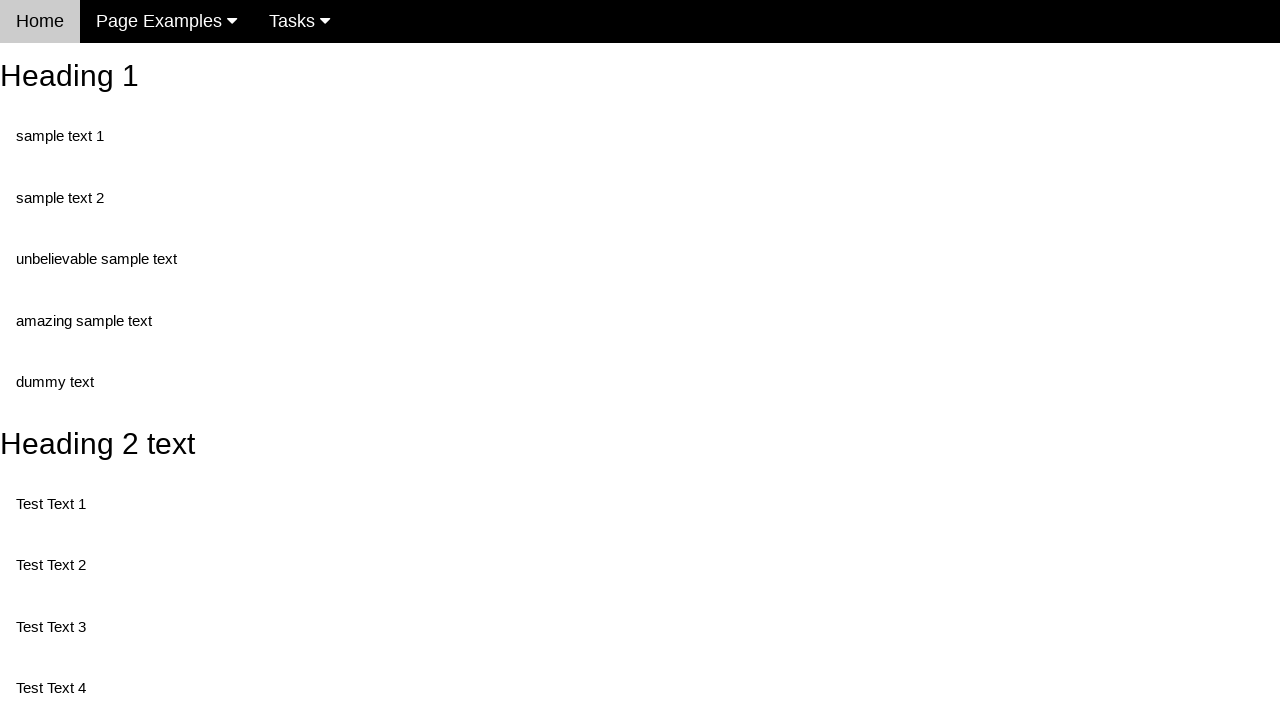

Verified element does not contain '190'
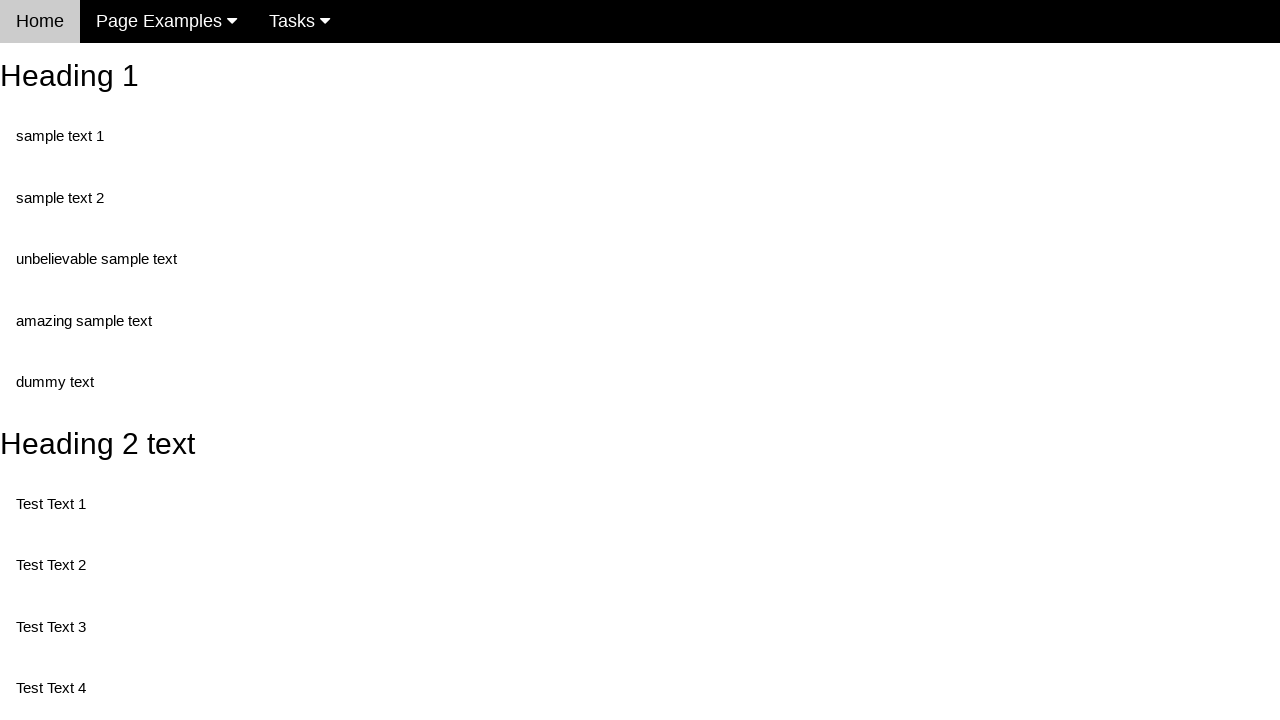

Retrieved text content from element: 'Test Text 3'
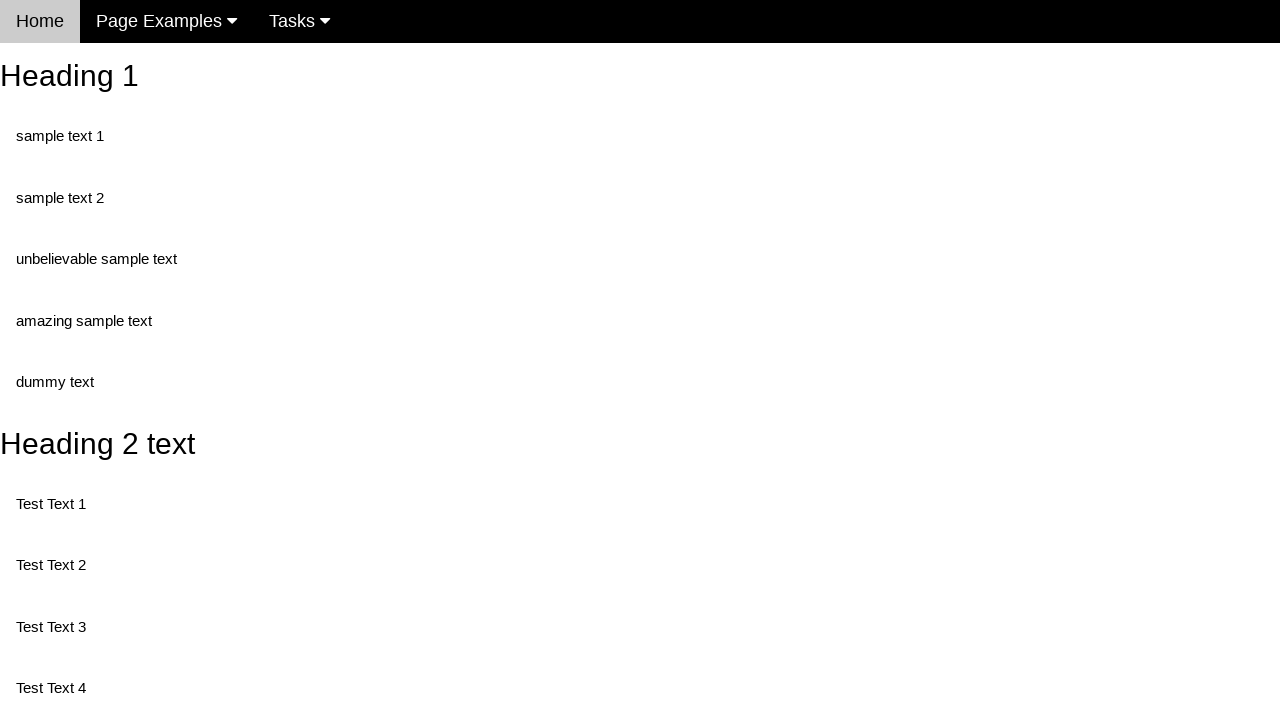

Verified element does not contain '190'
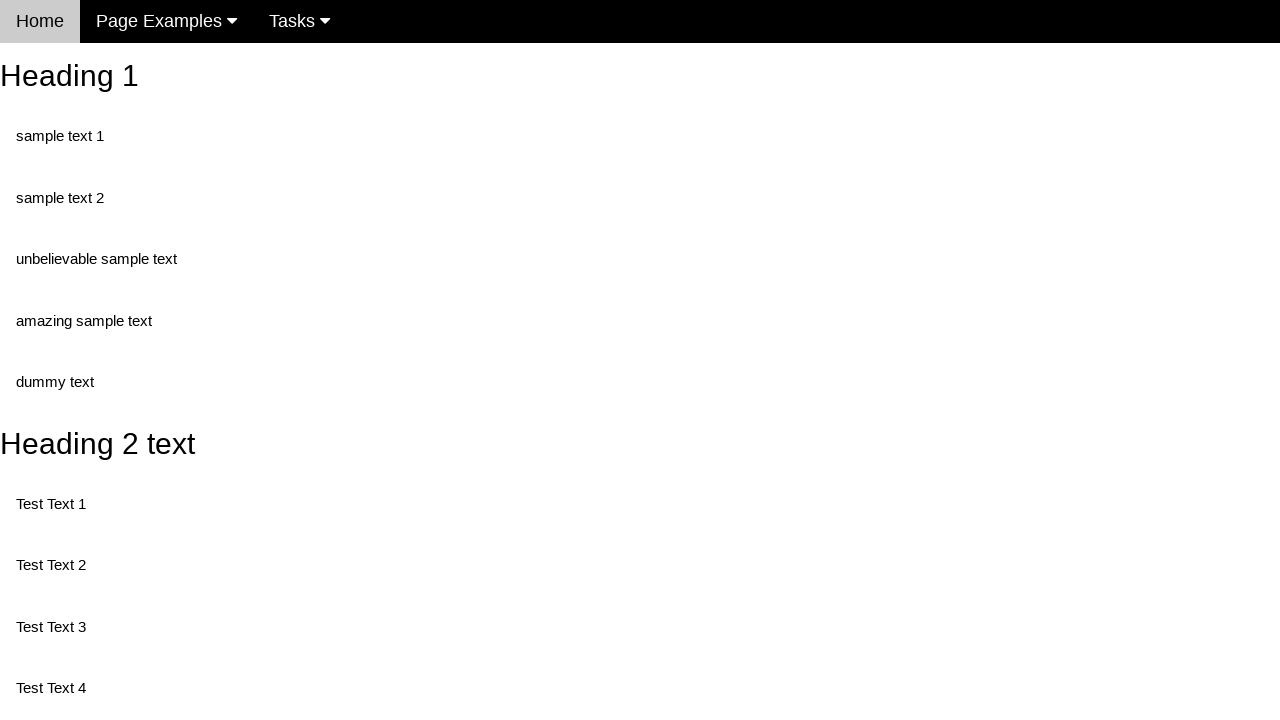

Retrieved text content from element: 'Test Text 4'
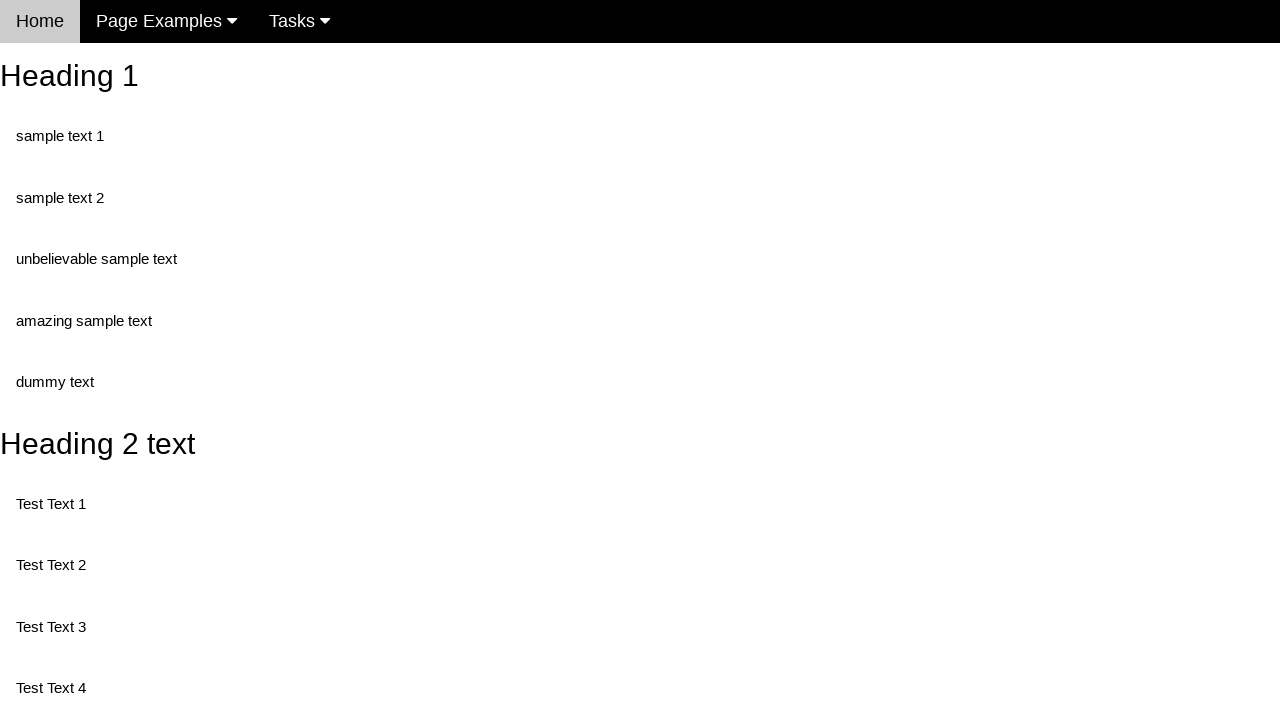

Verified element does not contain '190'
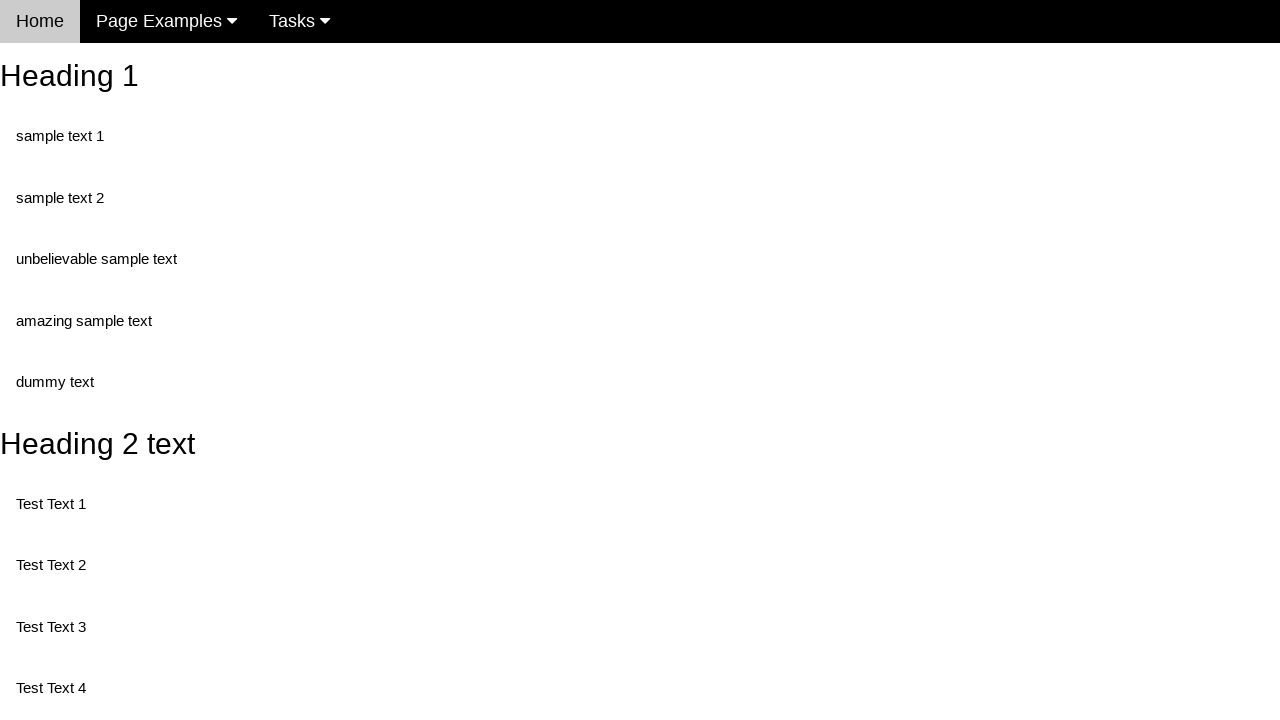

Retrieved text content from element: 'Test Text 5'
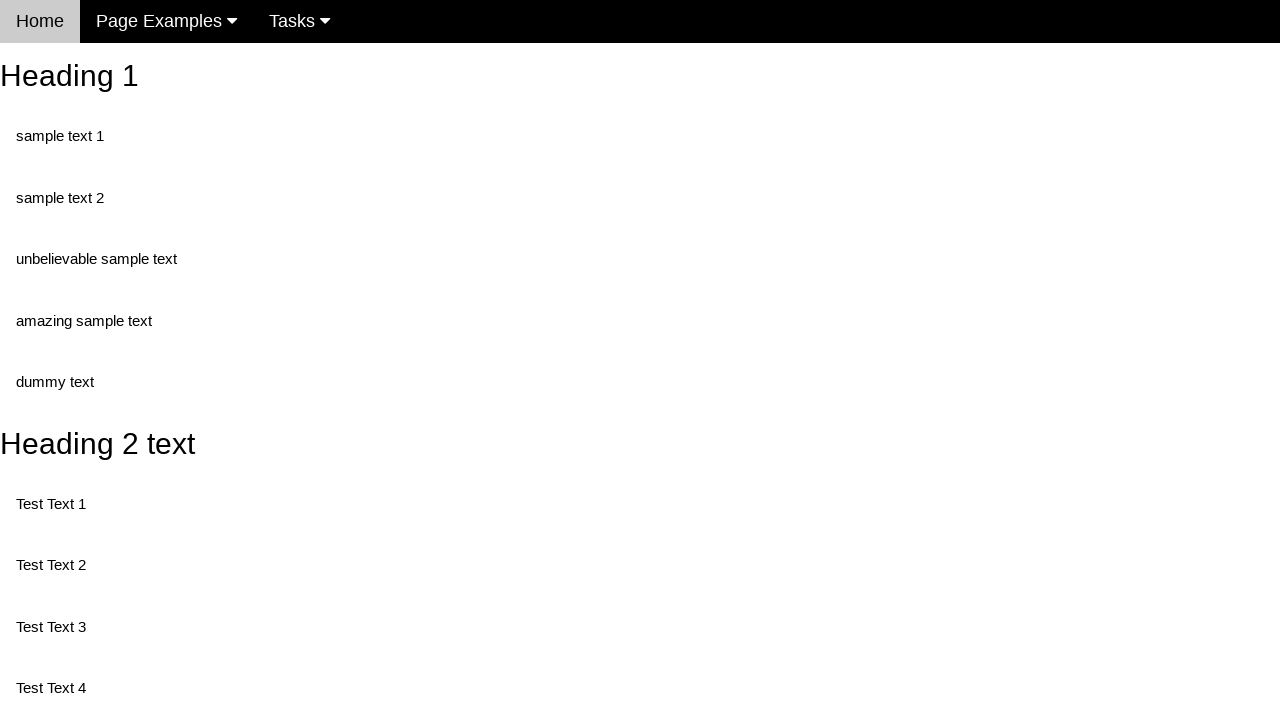

Verified element does not contain '190'
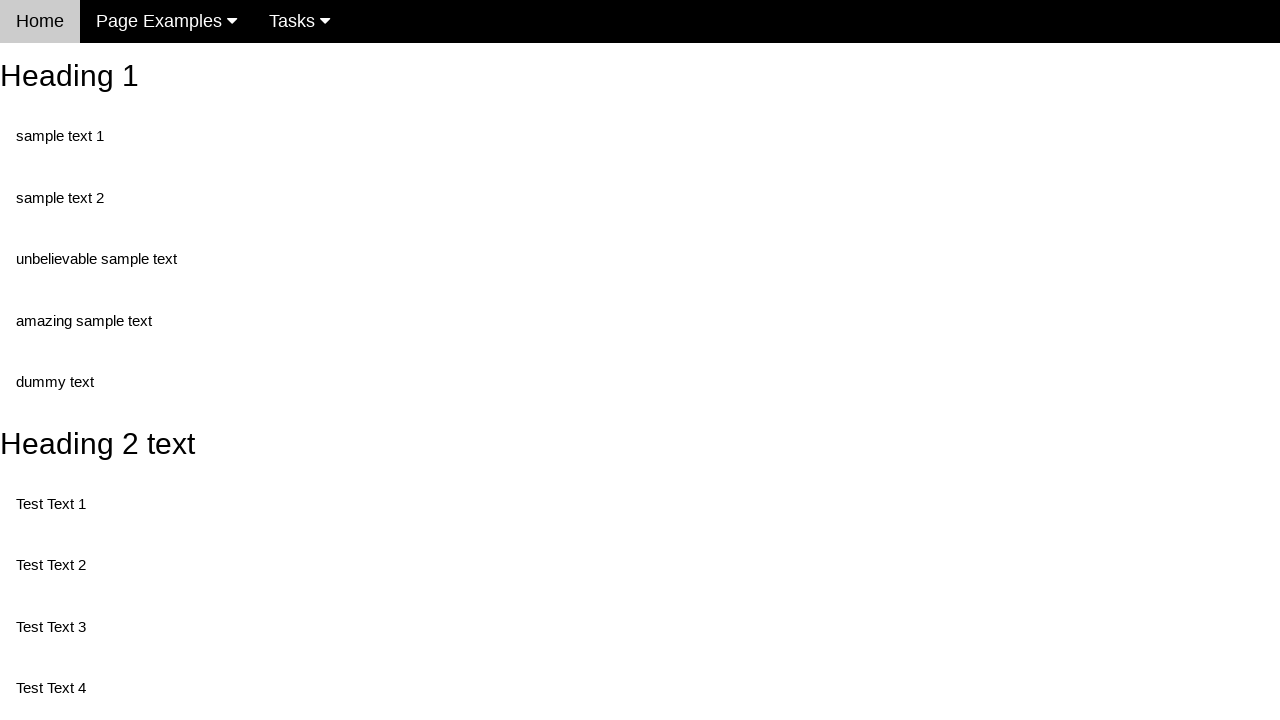

Retrieved text content from element: 'Test Text 6'
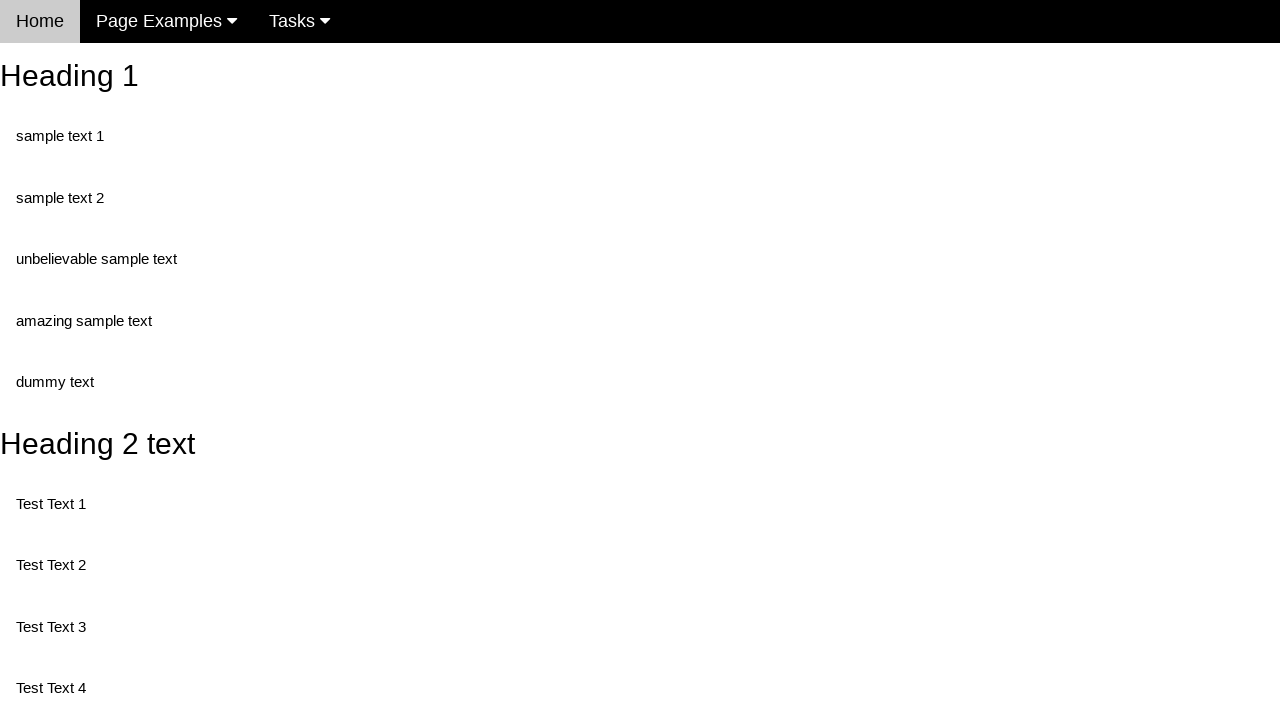

Verified element does not contain '190'
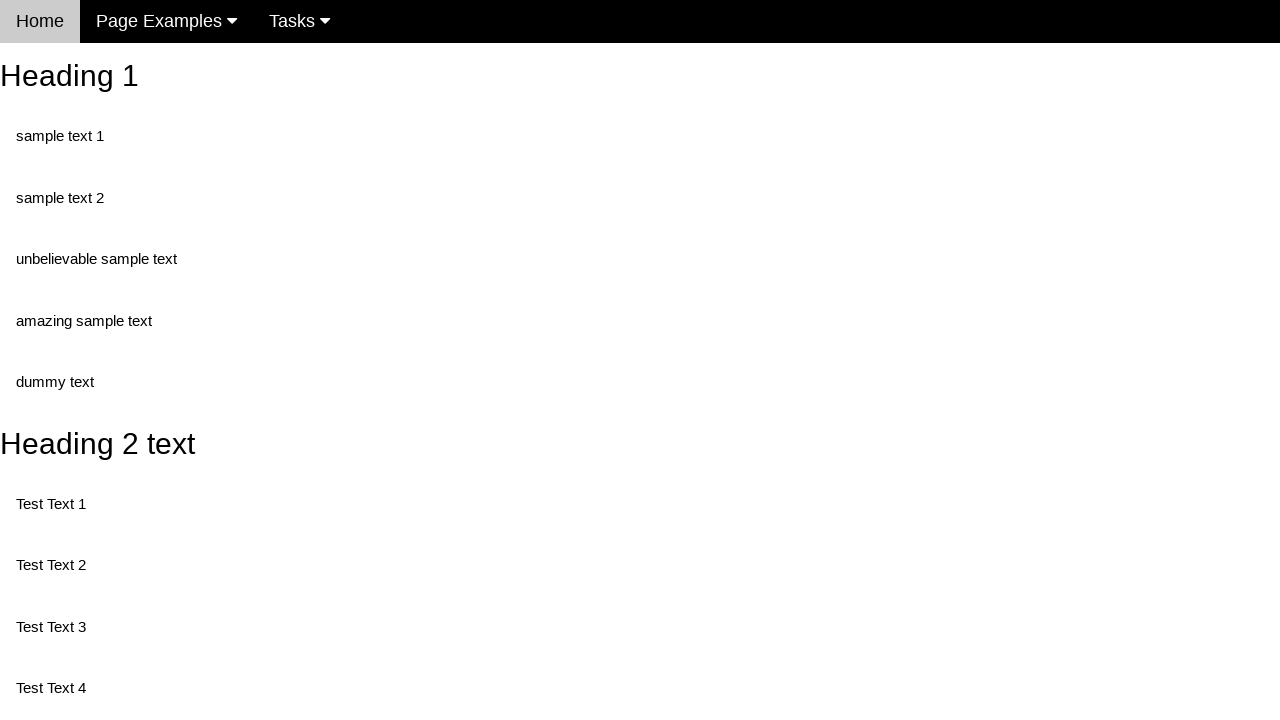

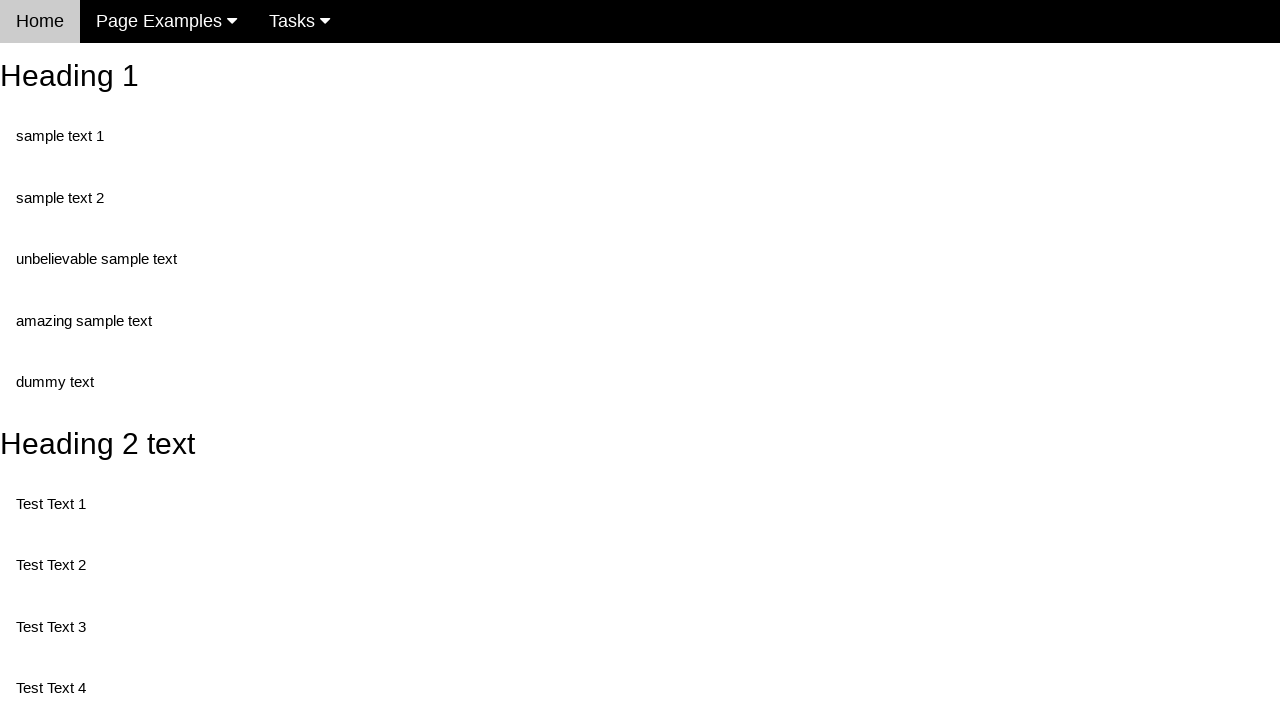